Tests registration form submission by filling username and password fields, checking remember me option, and handling the alert confirmation

Starting URL: http://automationbykrishna.com

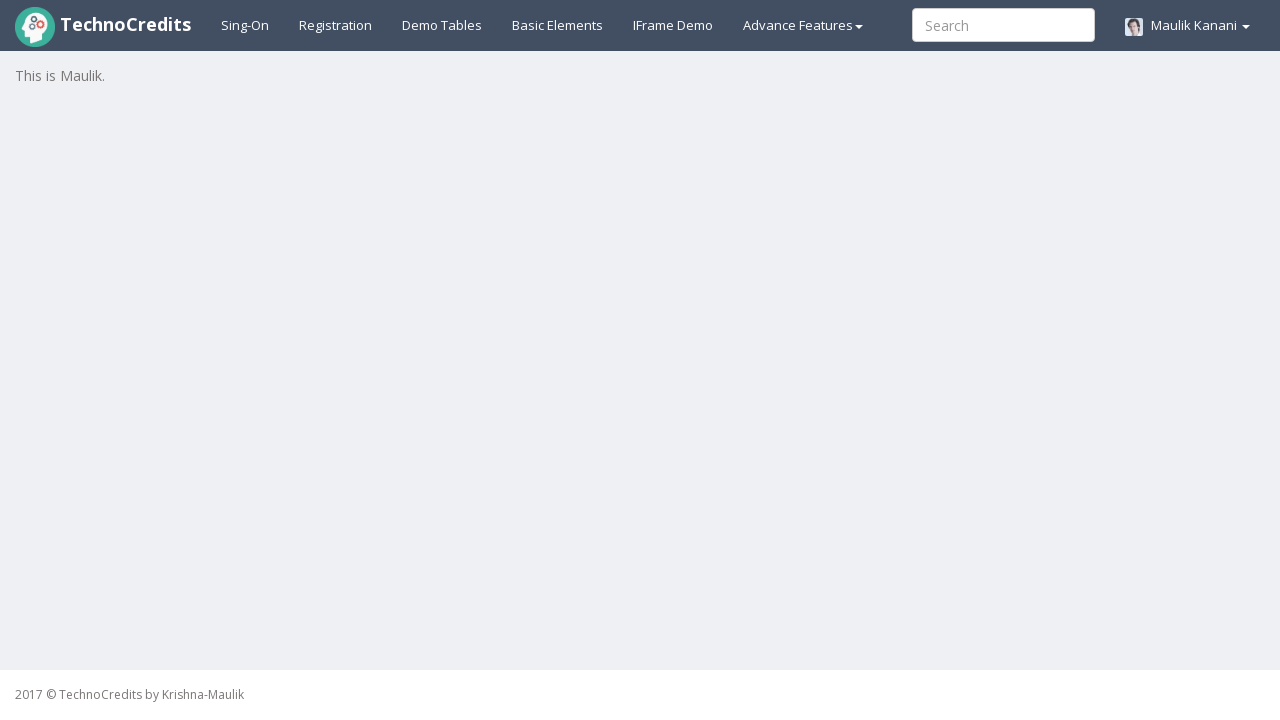

Clicked on registration link at (336, 25) on #registration2
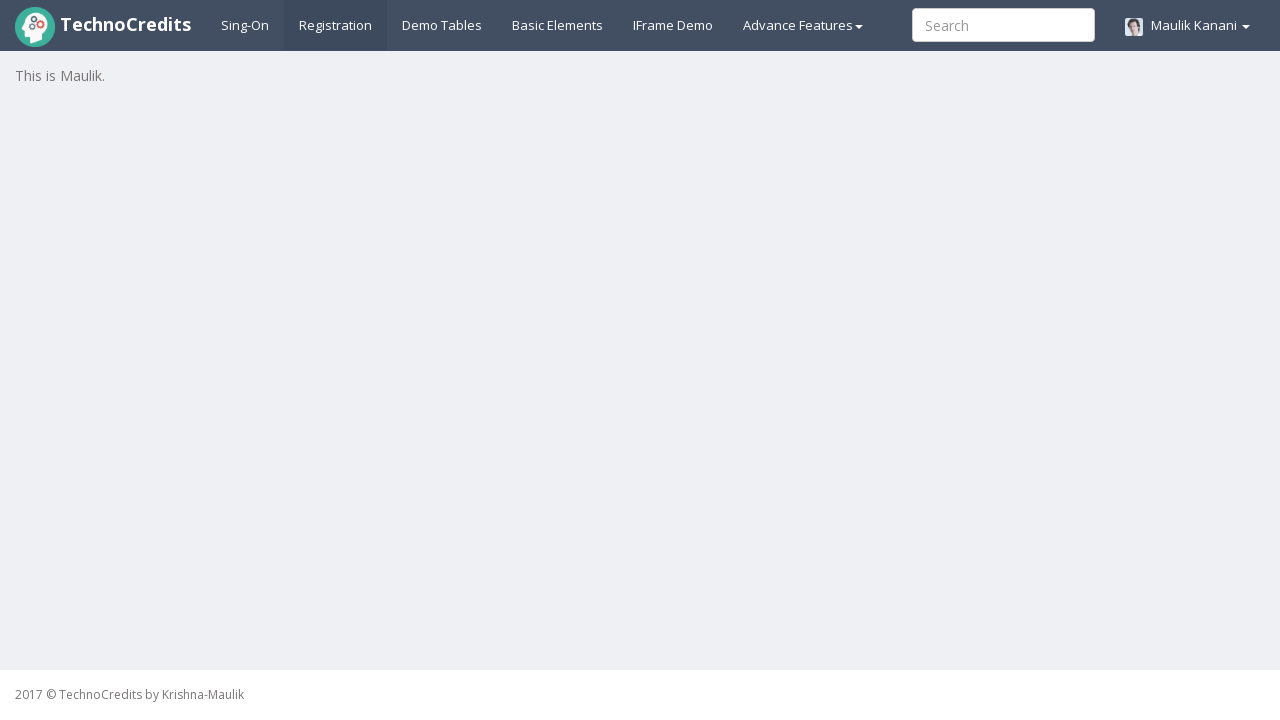

Filled username field with 'Saurabh' on #unameSignin
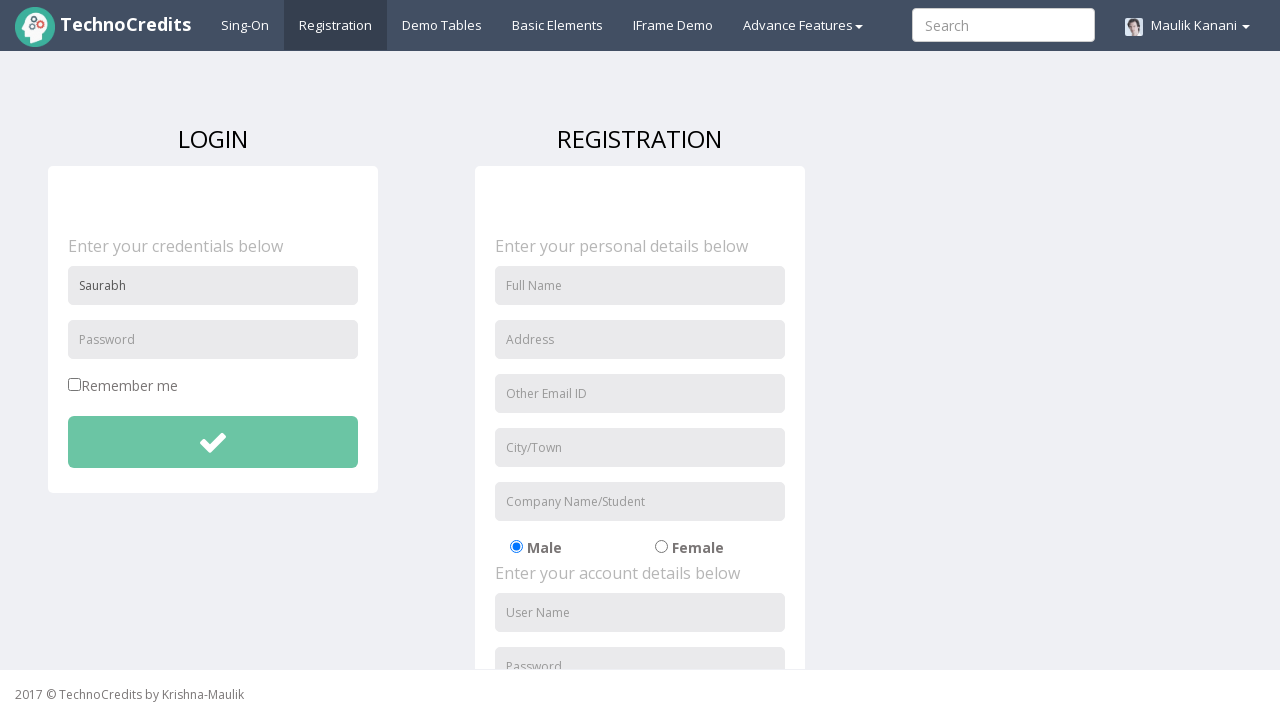

Filled password field with 'saurabh123' on #pwdSignin
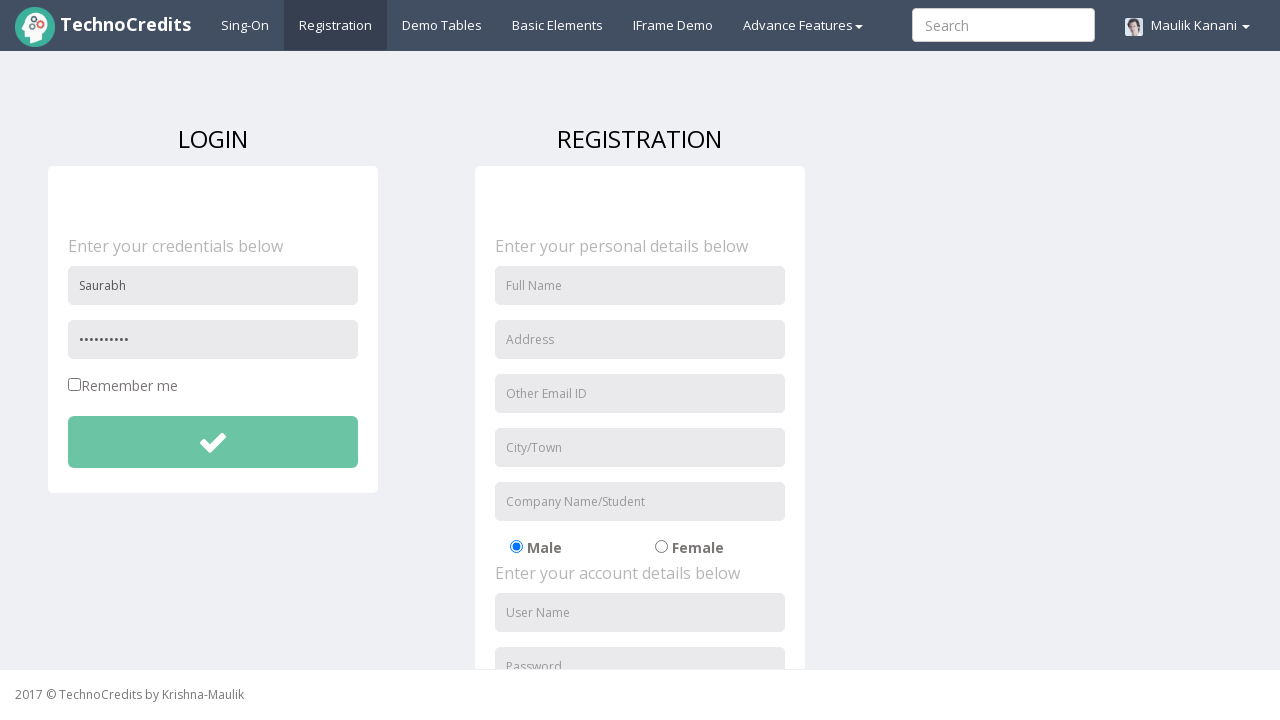

Checked 'Remember me' checkbox at (75, 384) on #rememberme
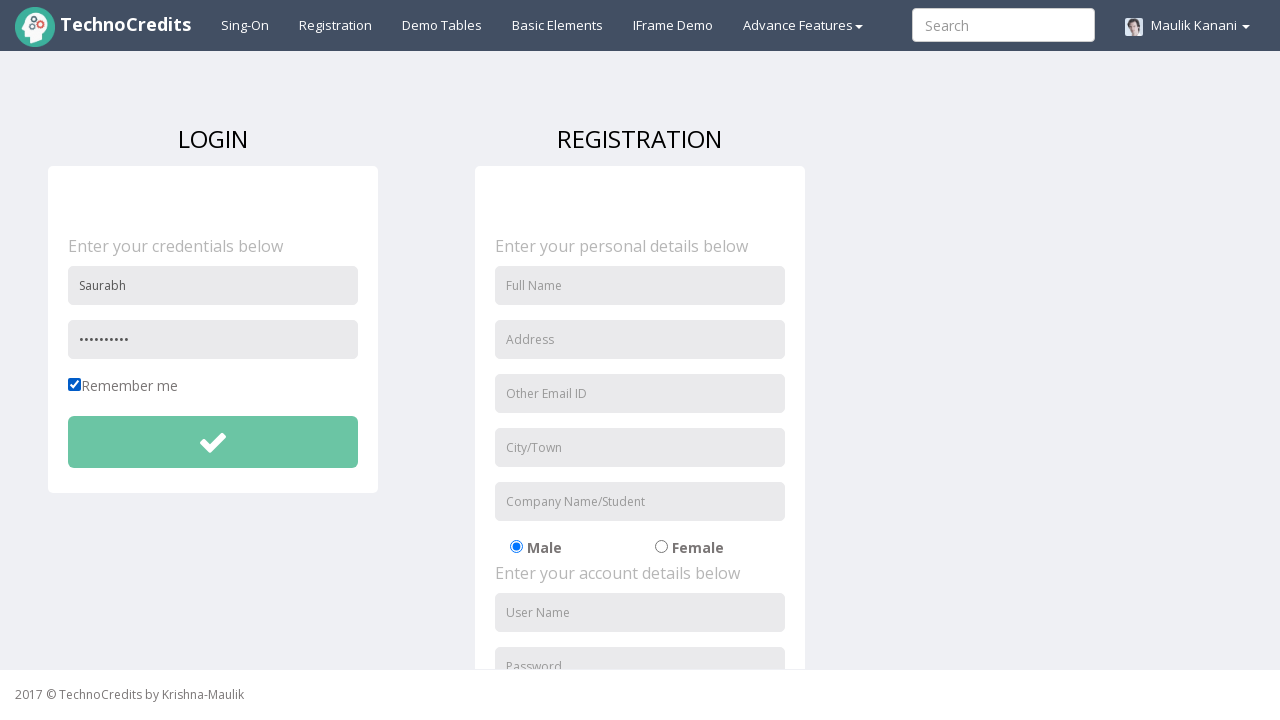

Clicked submit button to register at (213, 442) on #btnsubmitdetails
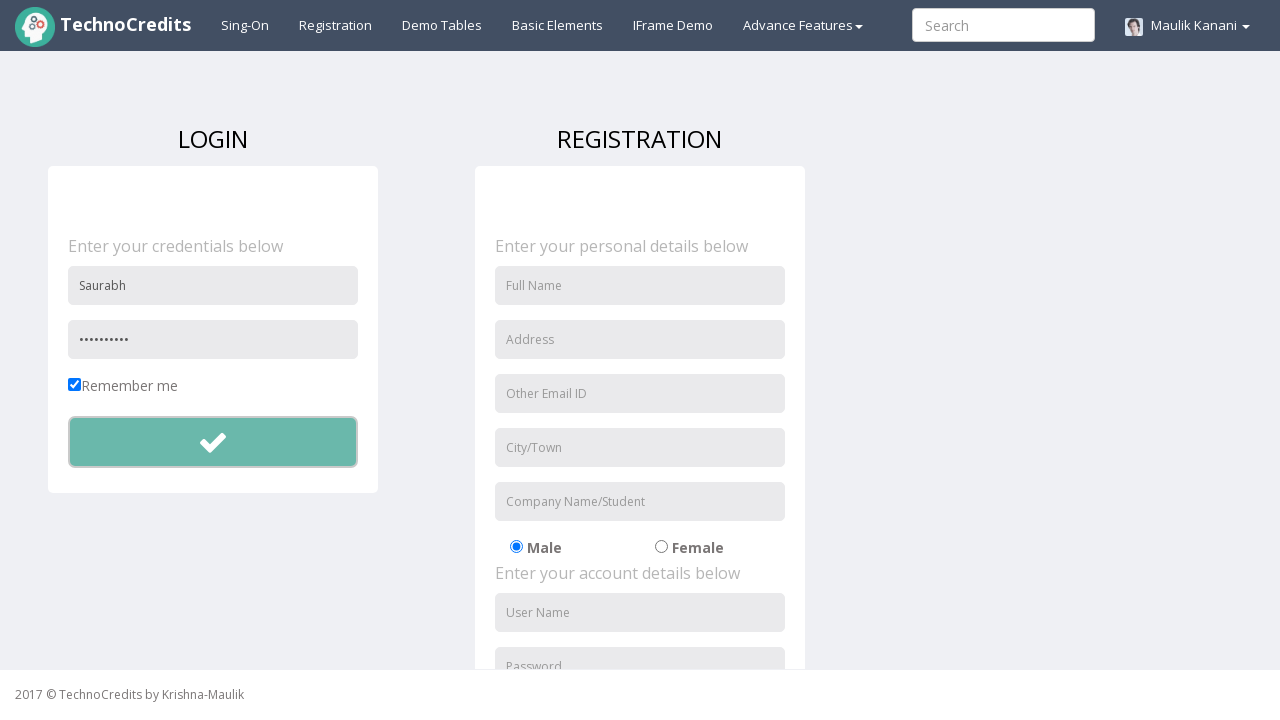

Alert dialog confirmation handled
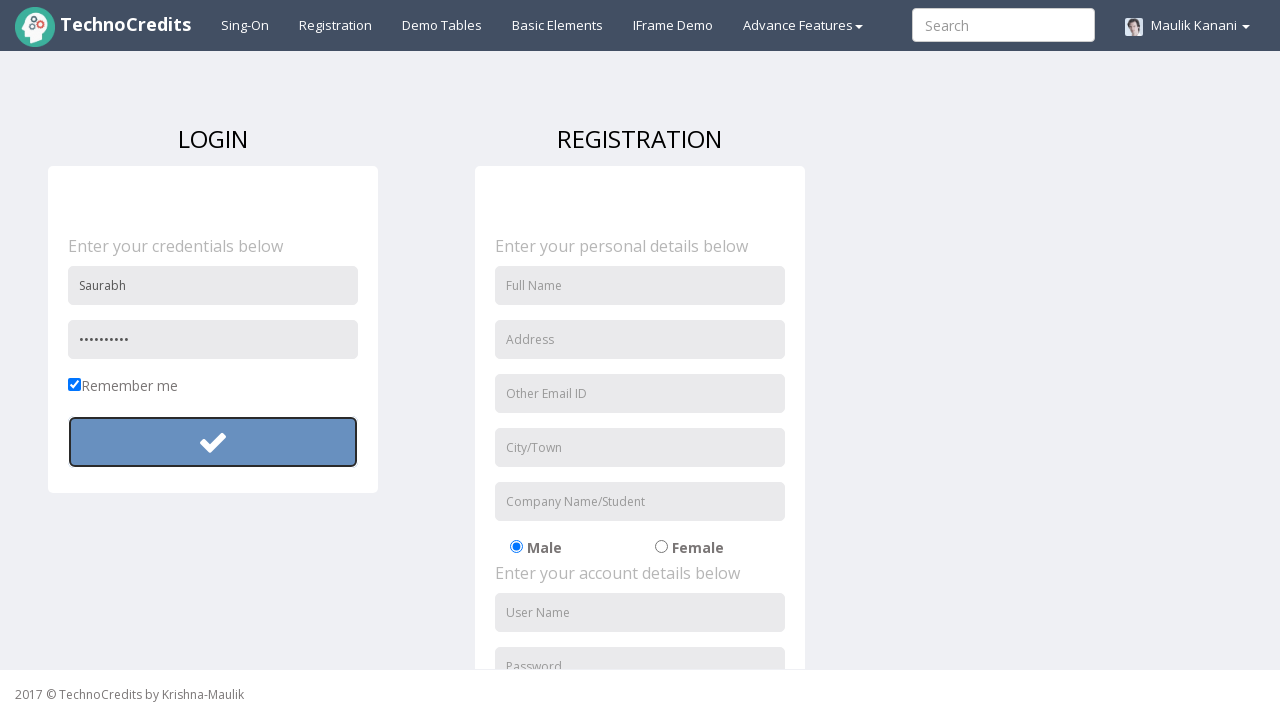

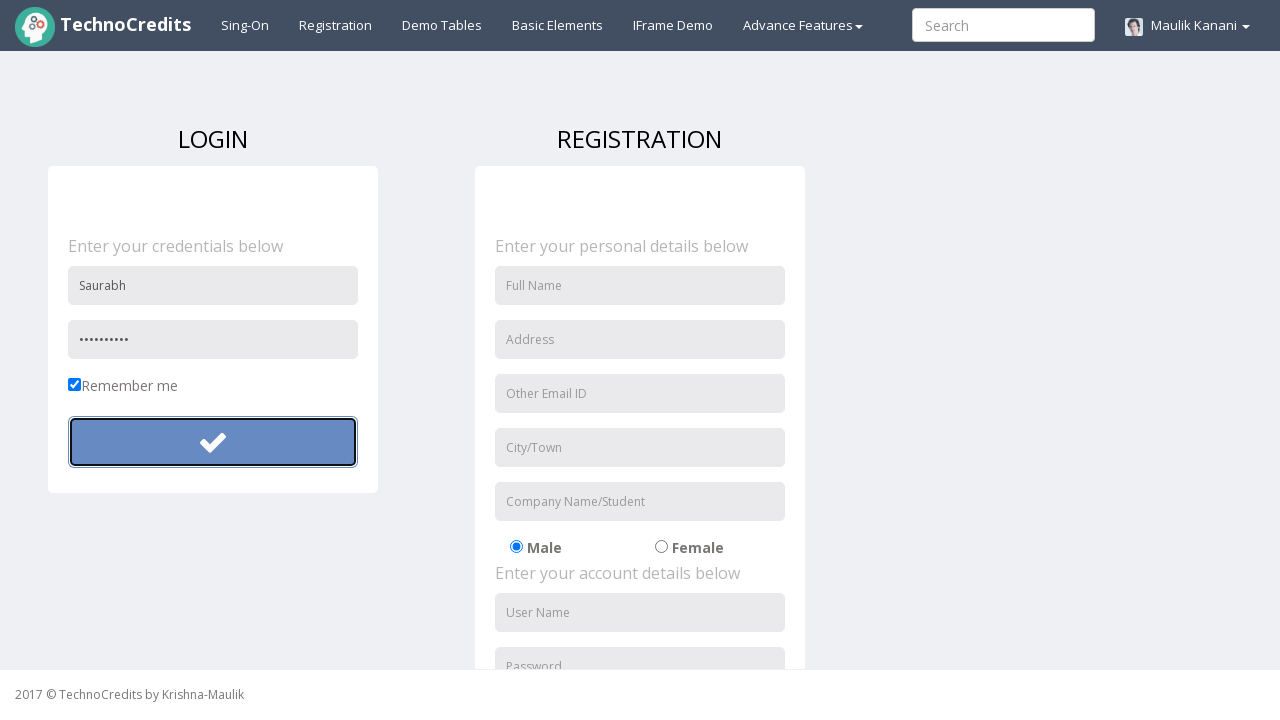